Tests checkbox selection by finding all checkboxes with a specific class and clicking the one with value "Option-2"

Starting URL: http://syntaxprojects.com/basic-checkbox-demo.php

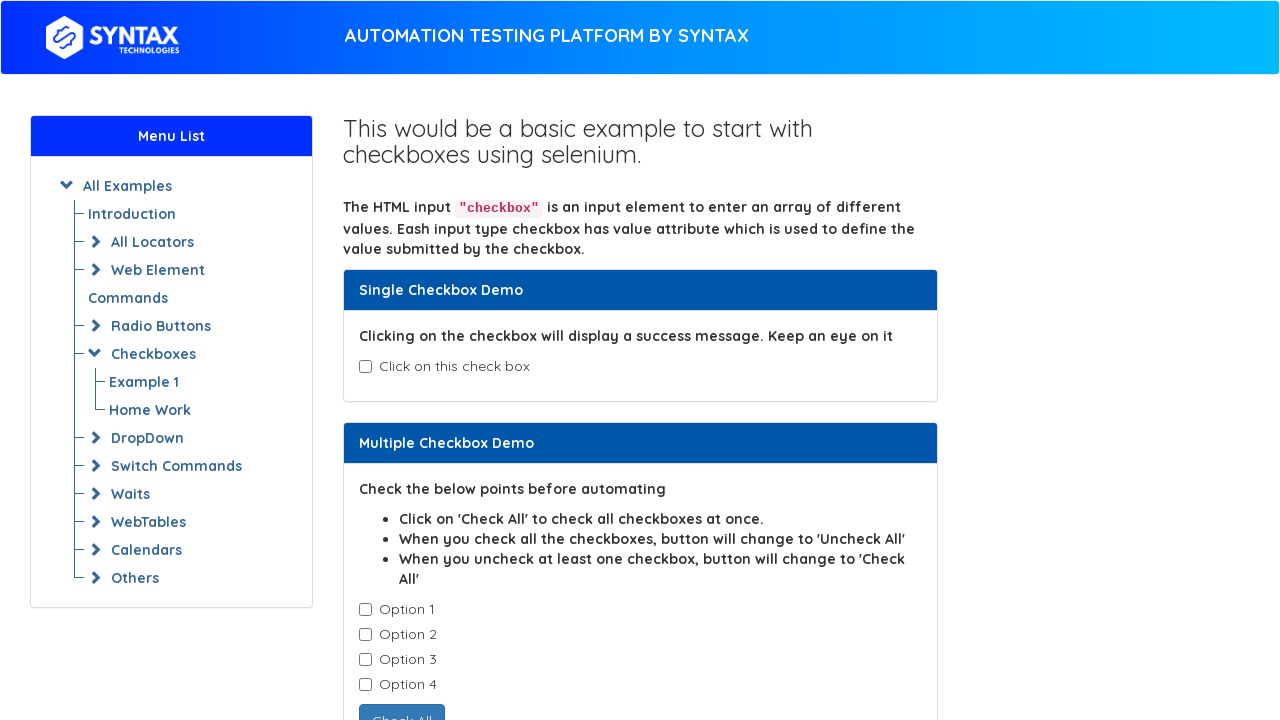

Navigated to checkbox demo page
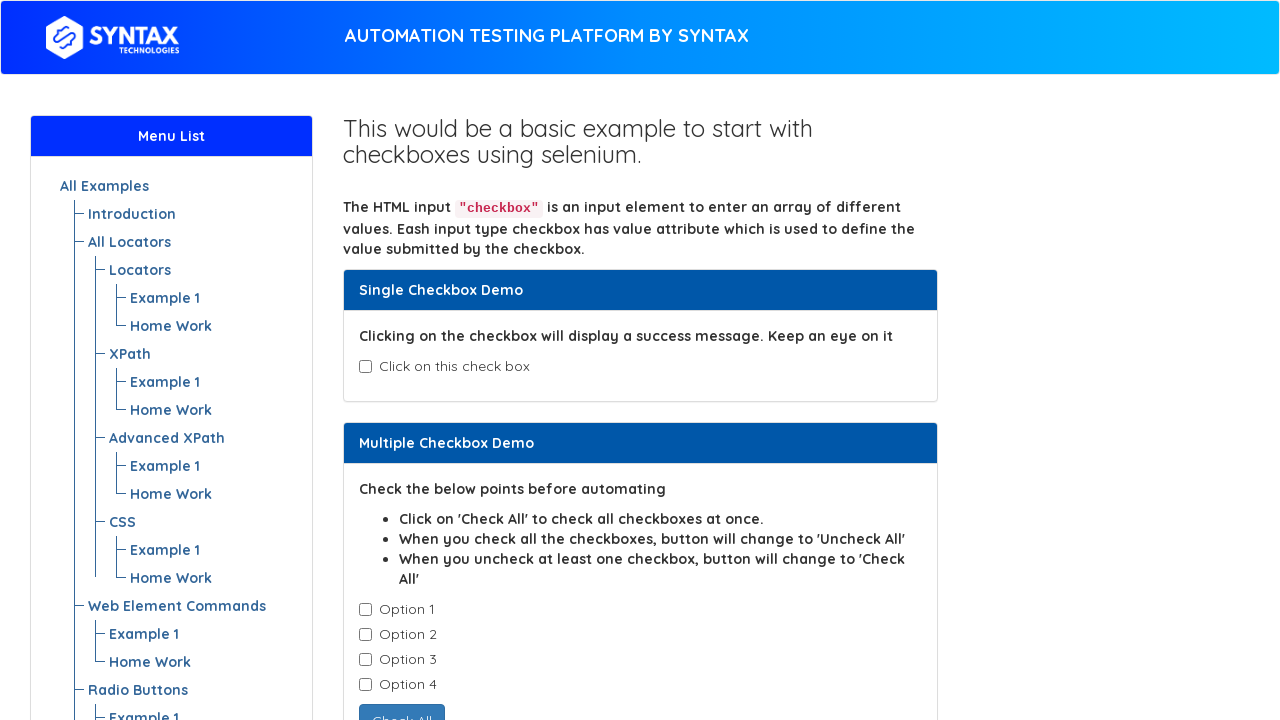

Found all checkboxes with class 'cb1-element'
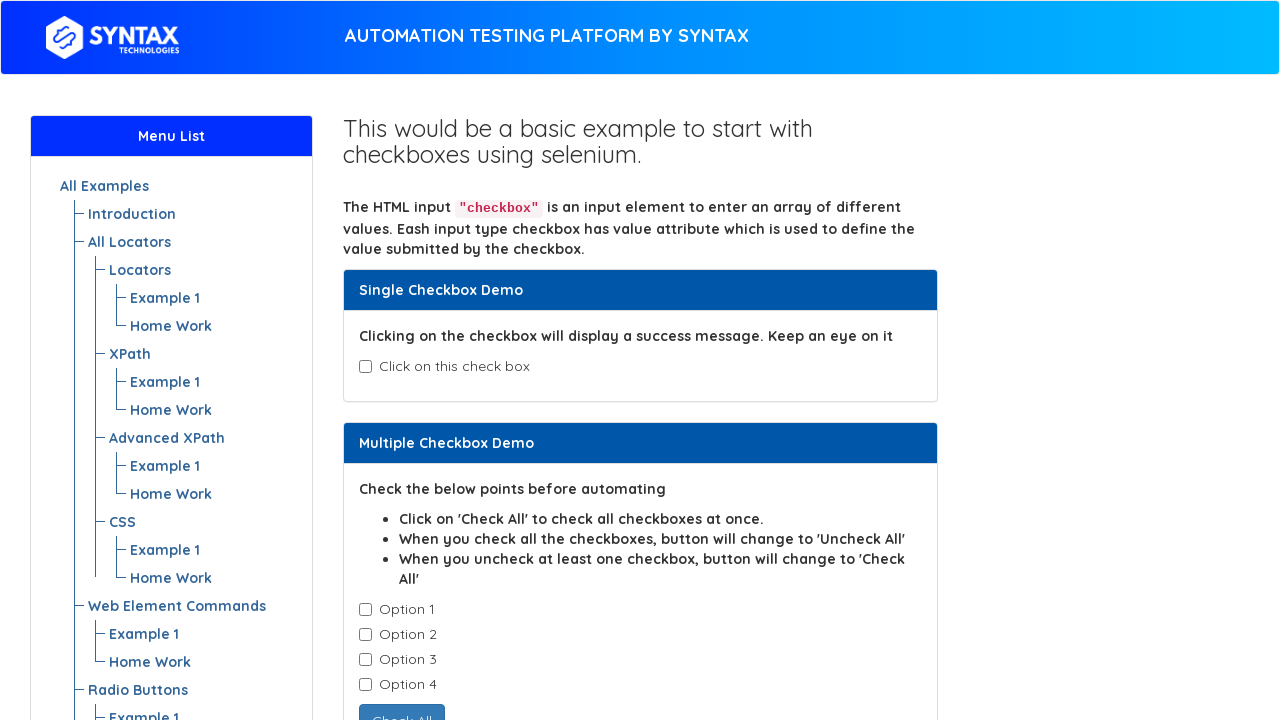

Retrieved checkbox value: 'Option-1'
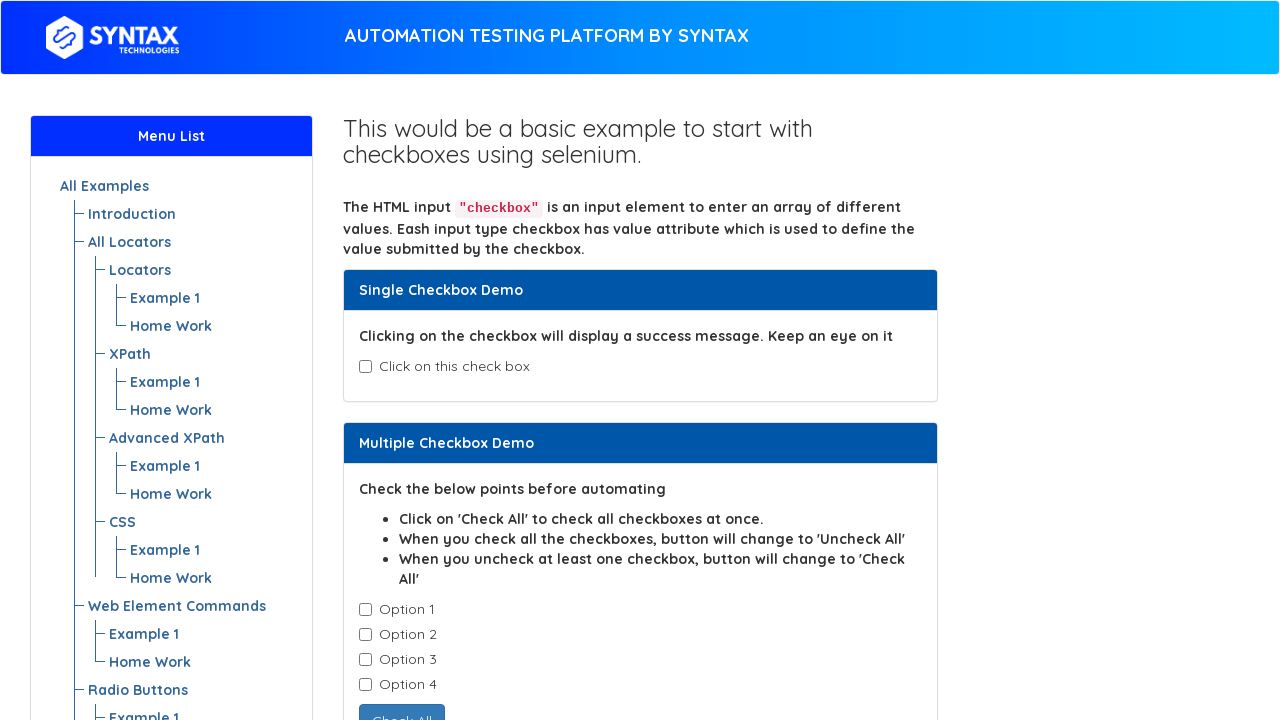

Retrieved checkbox value: 'Option-2'
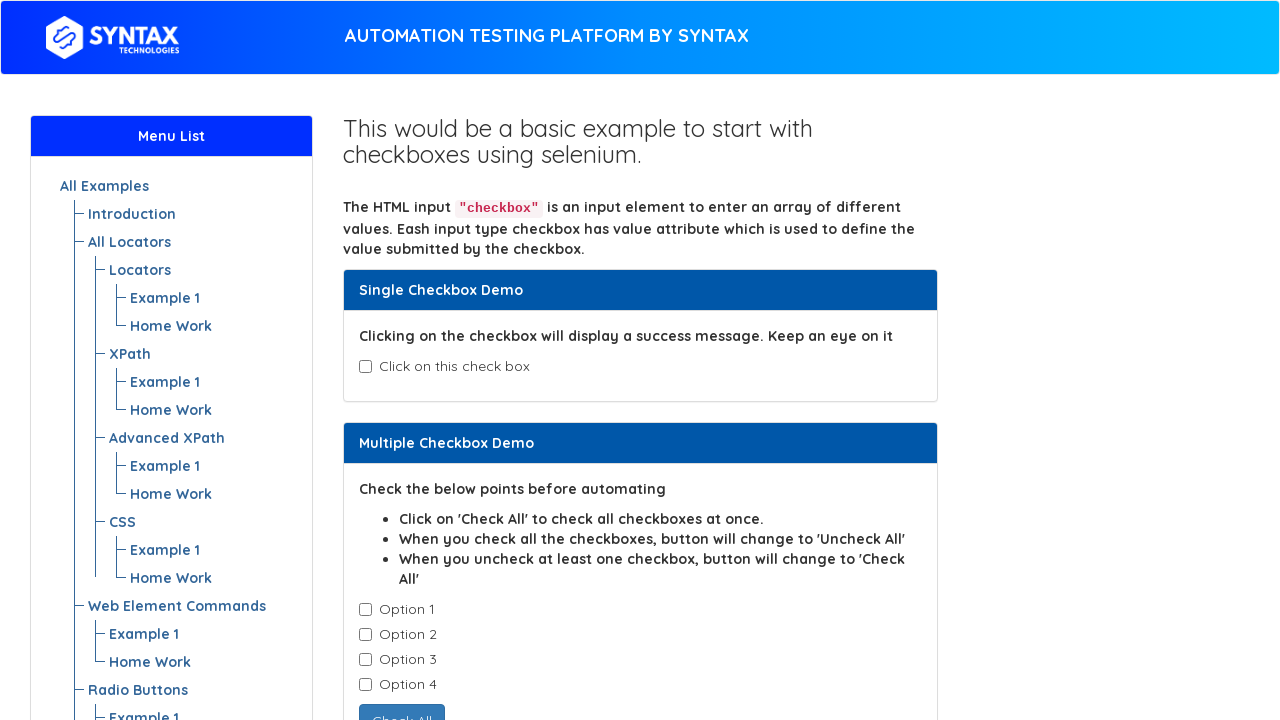

Clicked checkbox with value 'Option-2'
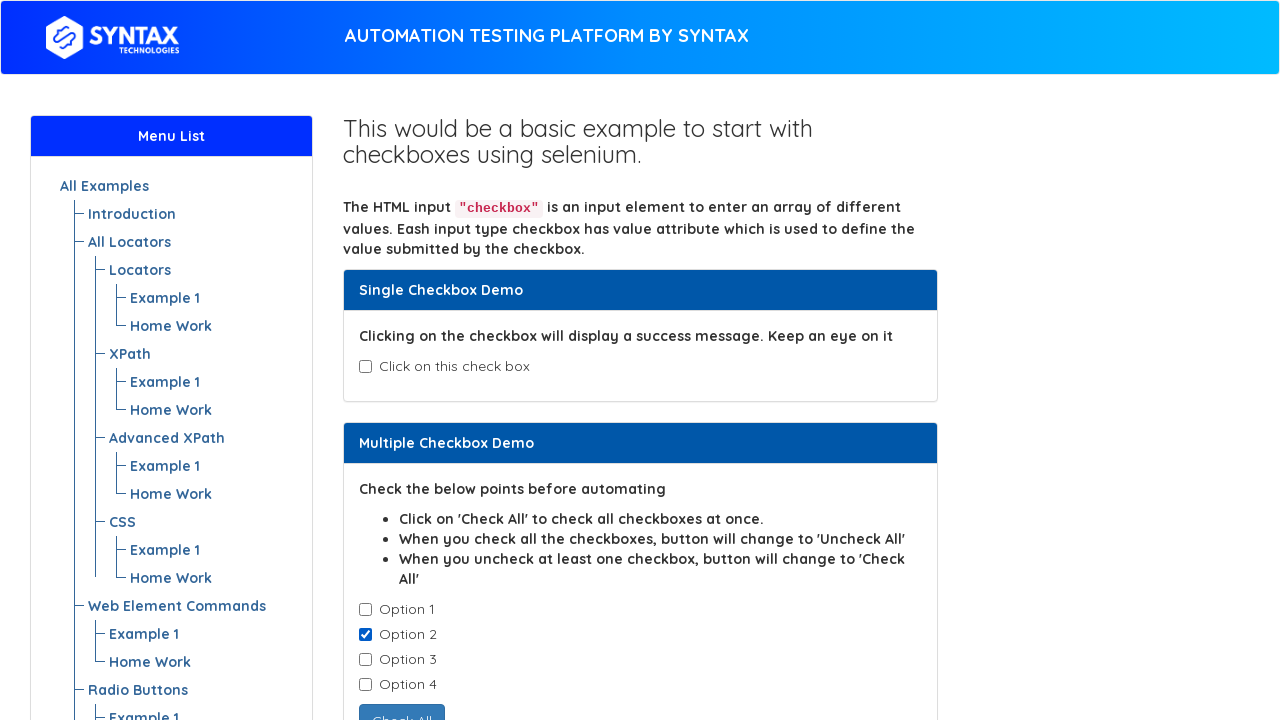

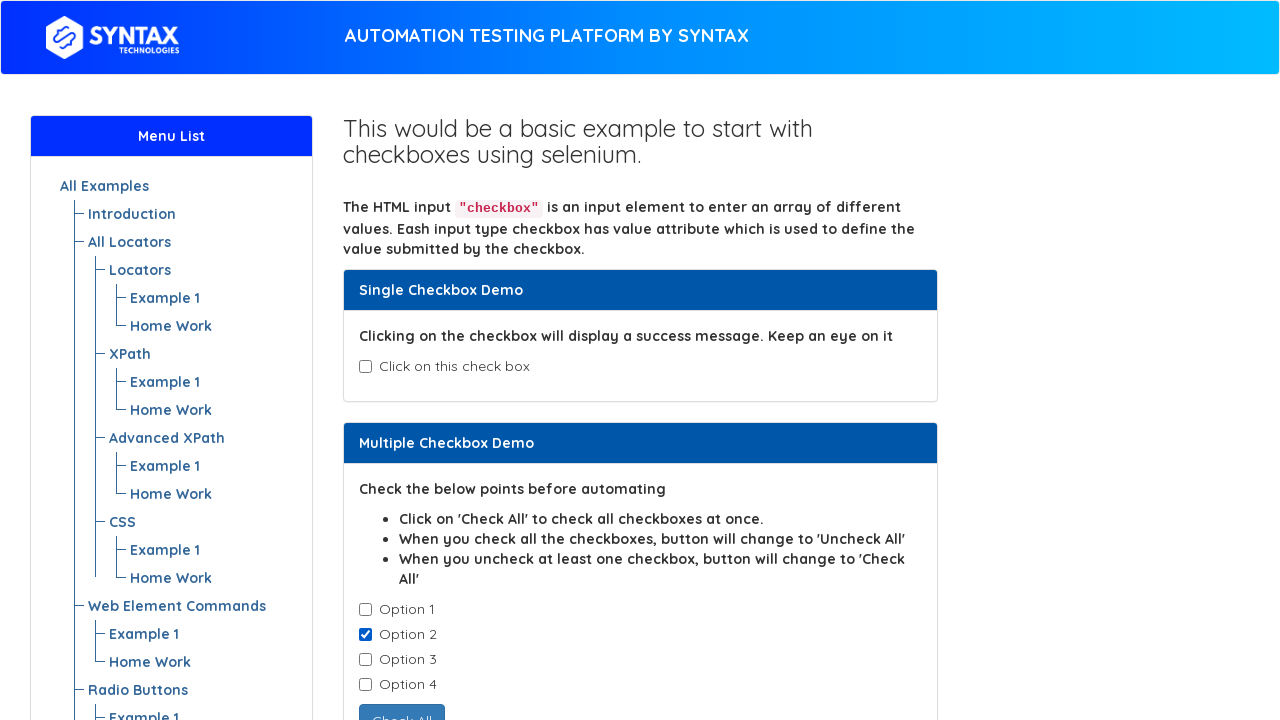